Tests GitHub advanced search form functionality by filling in search criteria (search term, repository owner, date filter, and programming language) and submitting the form to perform a search.

Starting URL: https://github.com/search/advanced

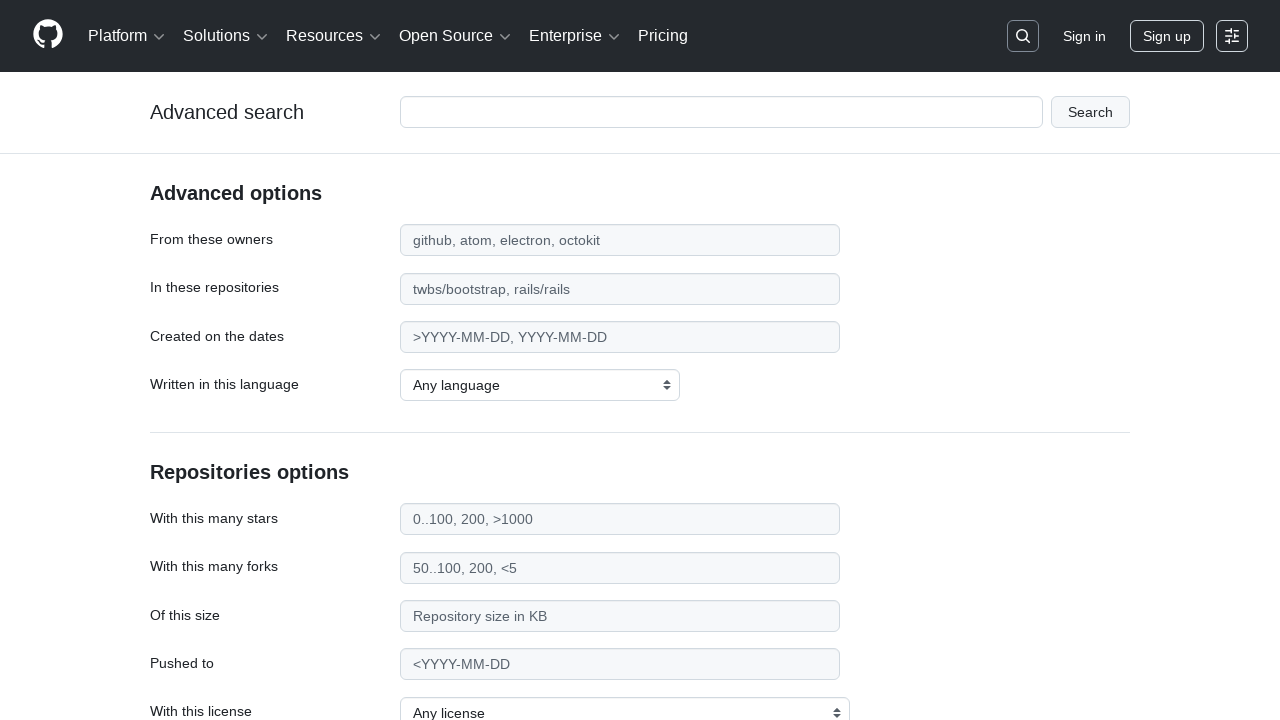

Filled search term input with 'web scraping' on #adv_code_search input.js-advanced-search-input
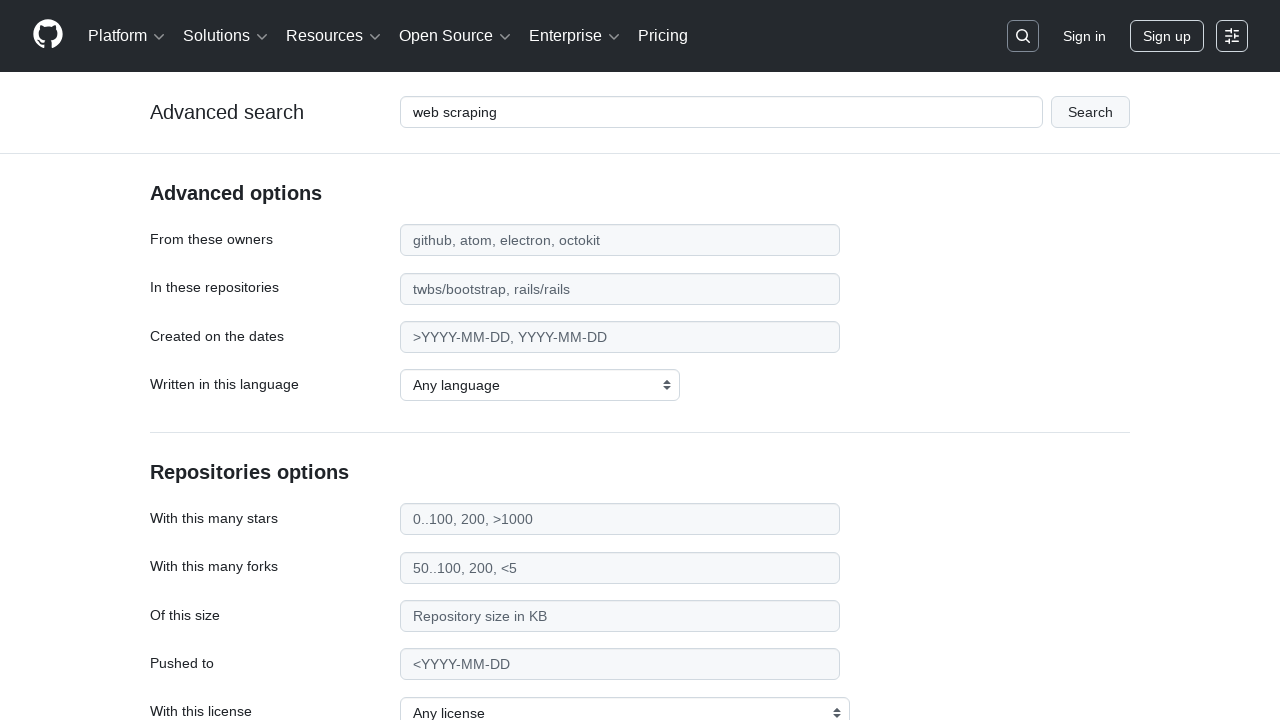

Filled repository owner field with 'microsoft' on #search_from
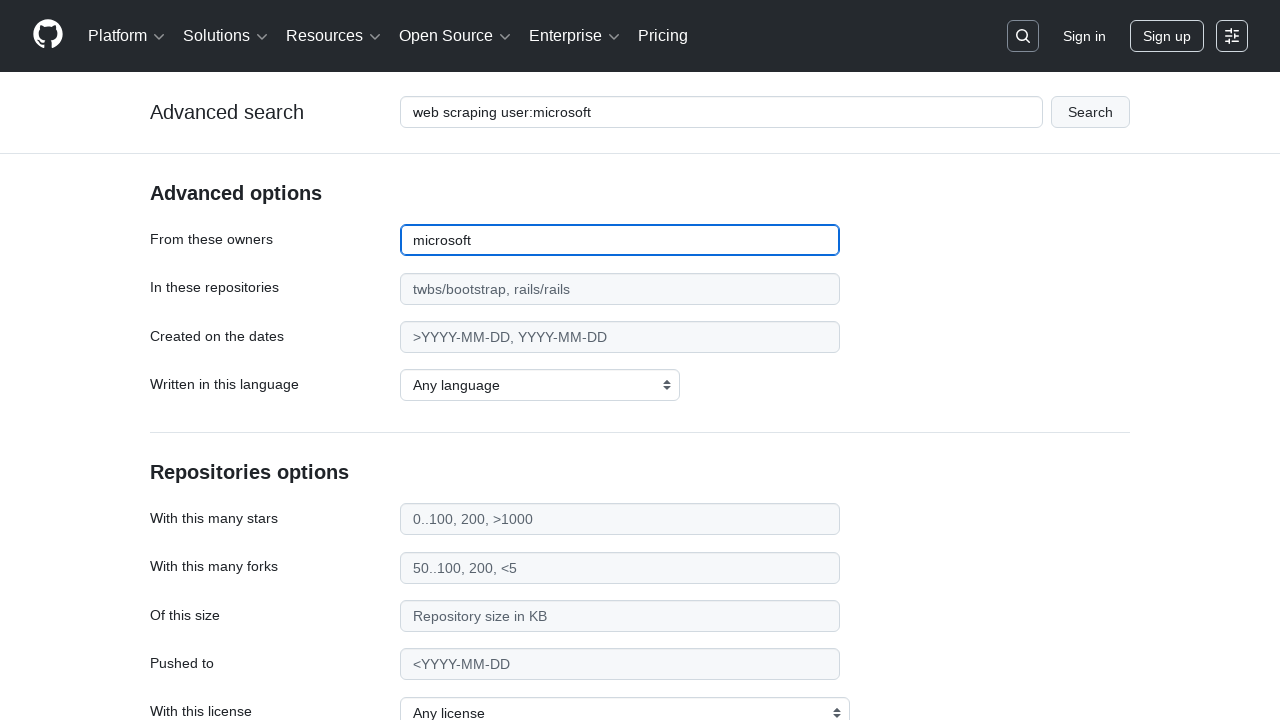

Filled date filter field with '>2020' on #search_date
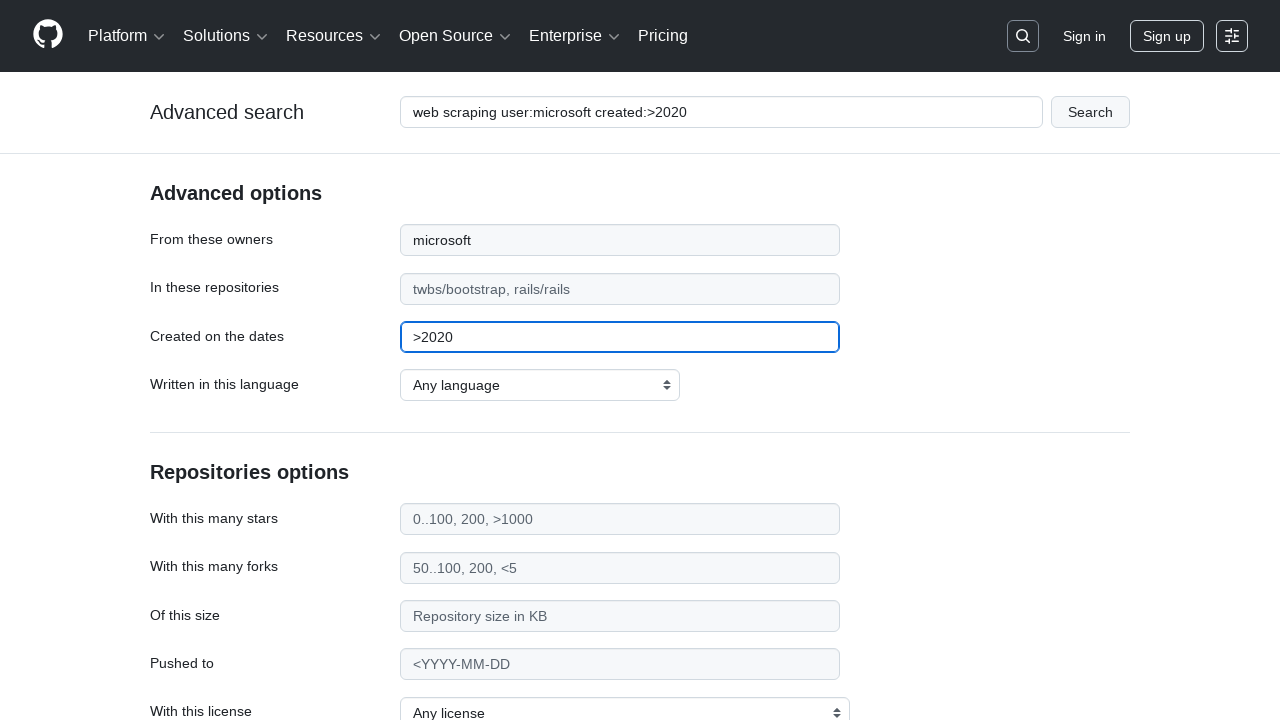

Selected JavaScript as the programming language on select#search_language
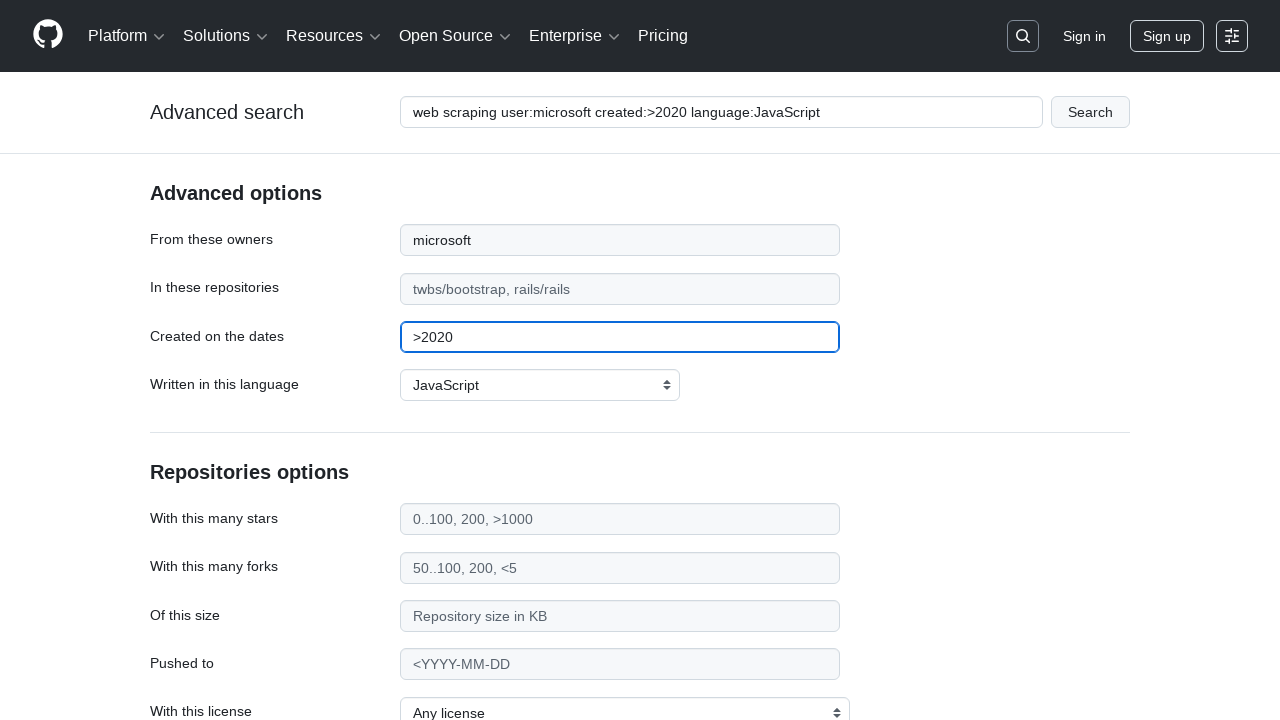

Clicked submit button to perform advanced search at (1090, 112) on #adv_code_search button[type="submit"]
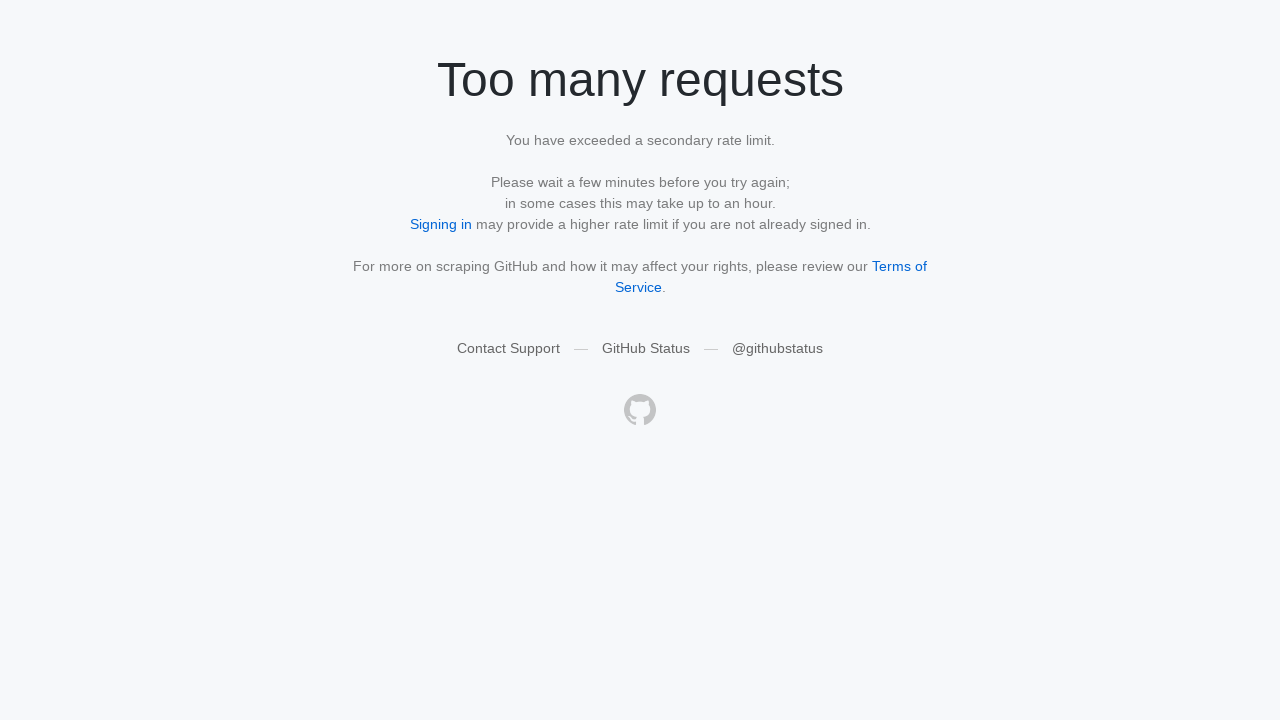

Search results loaded and network idle
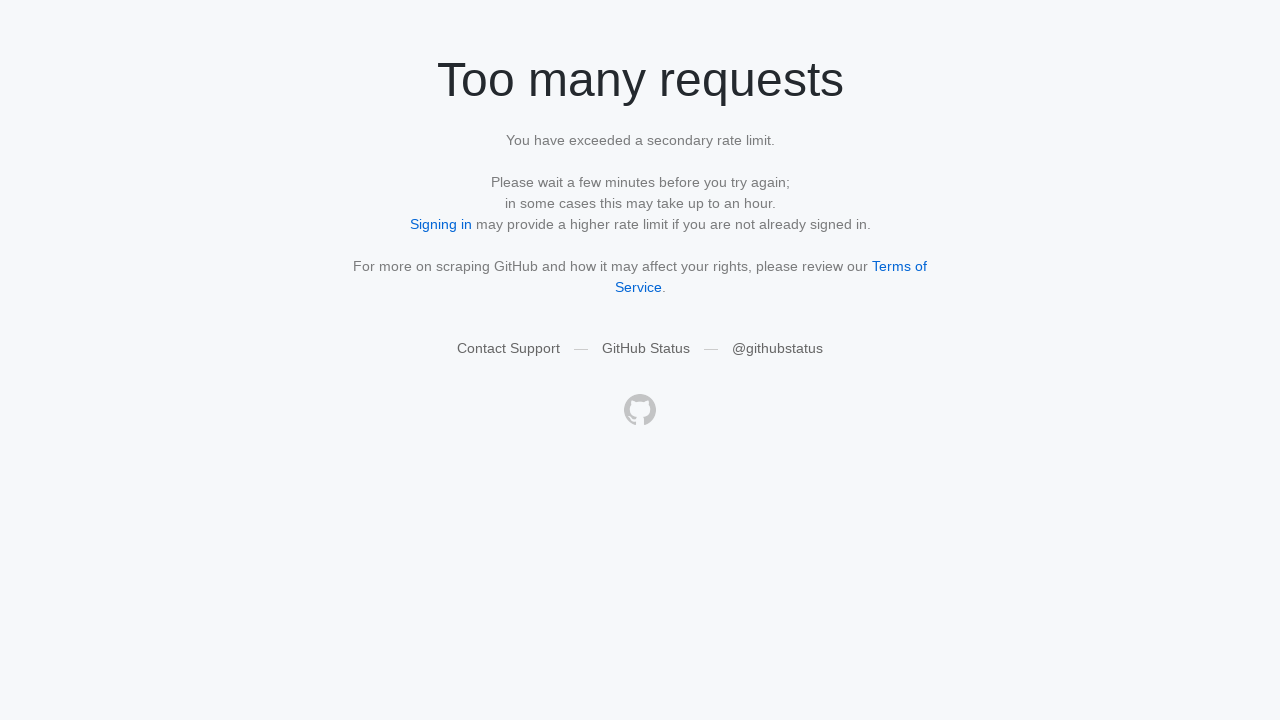

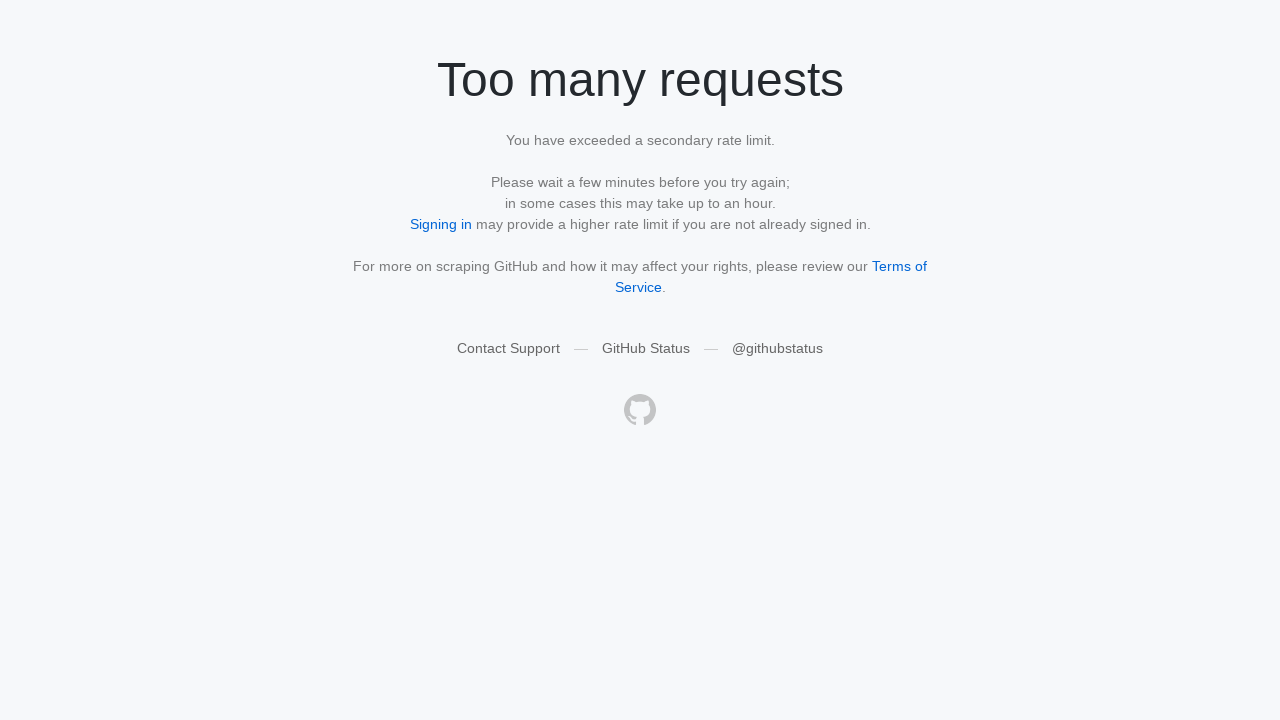